Tests interaction with Shadow DOM elements on a books PWA demo site by locating a search input within a shadow root and entering a search query.

Starting URL: https://books-pwakit.appspot.com/

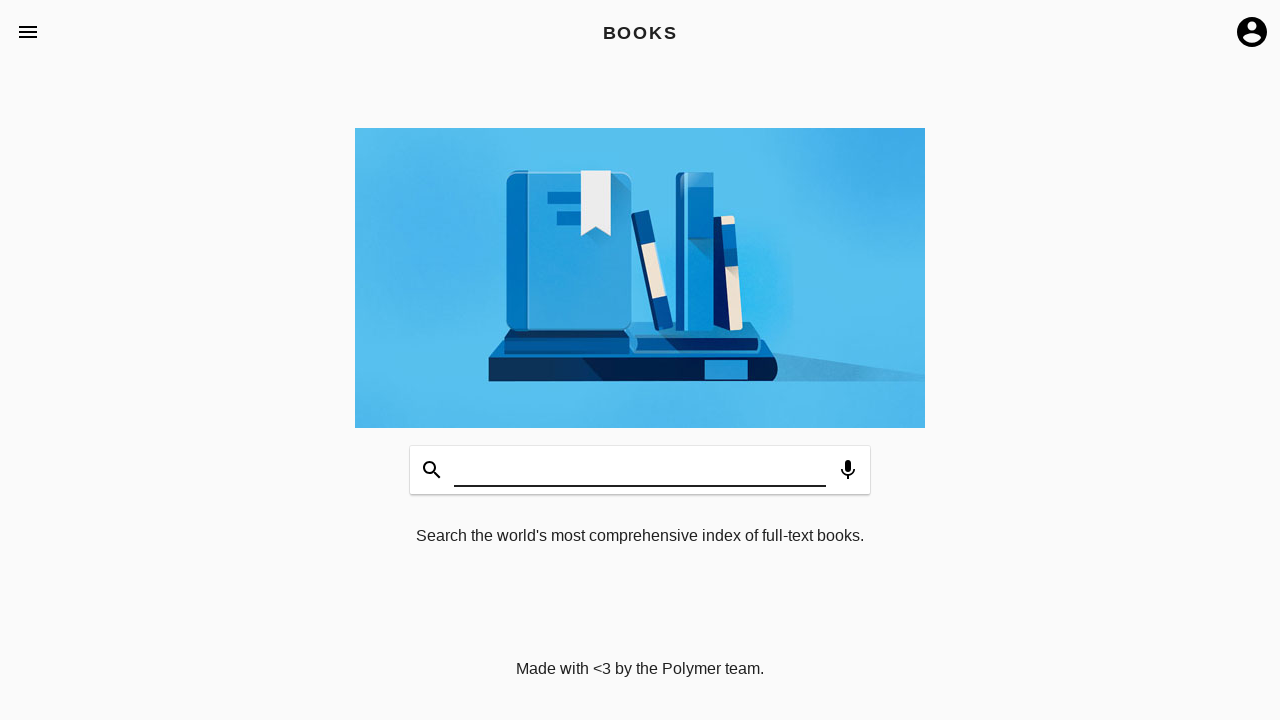

Waited for book-app element with apptitle='BOOKS' to be present
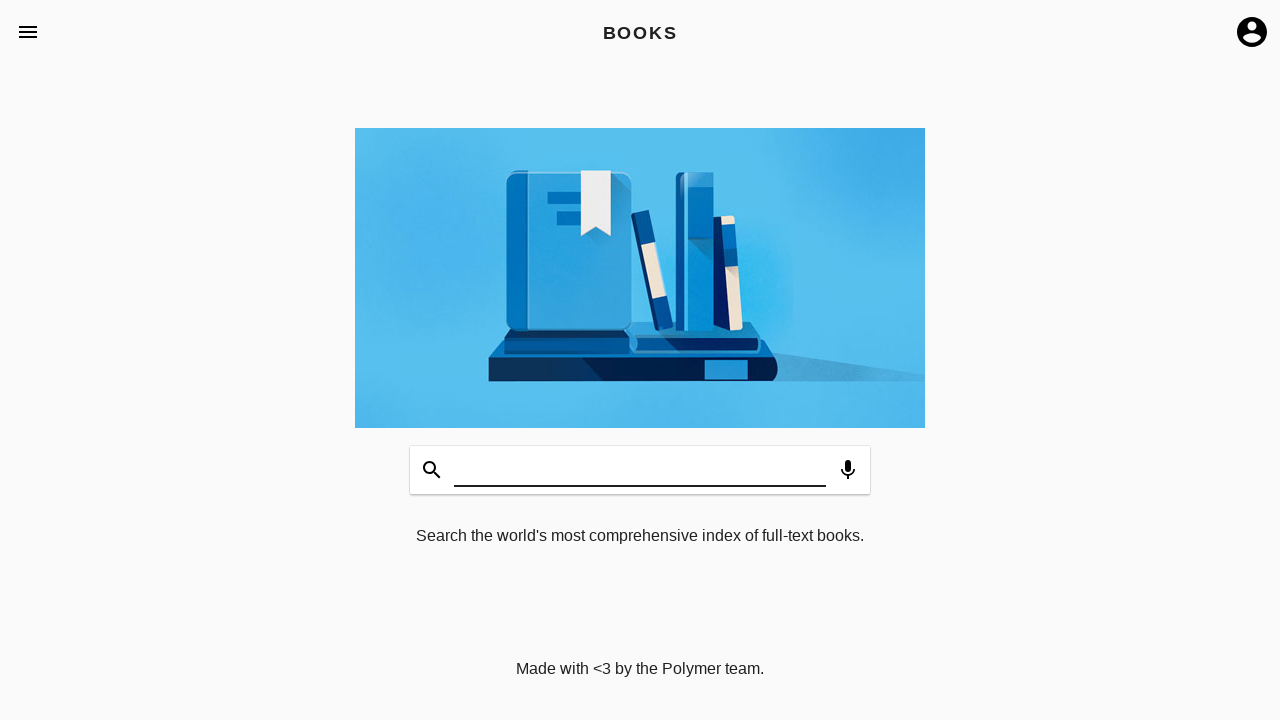

Entered 'welcome' search query in shadow DOM input field on book-app[apptitle='BOOKS'] >> #input
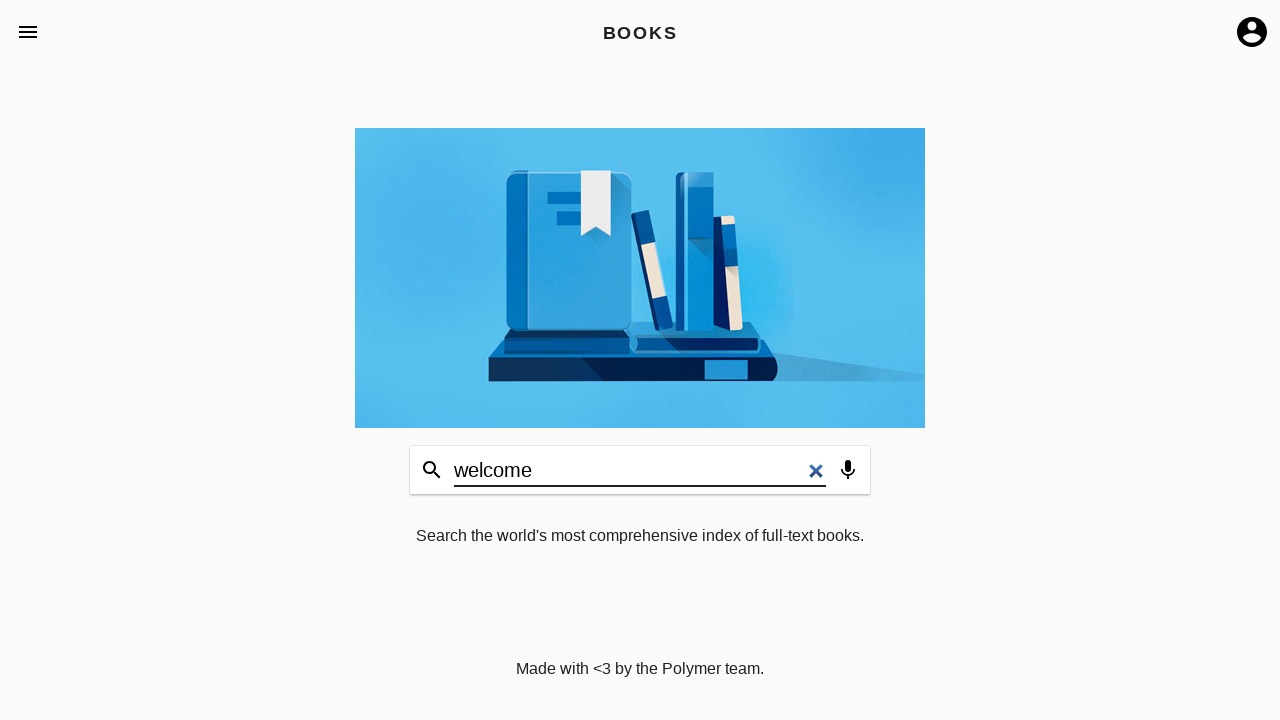

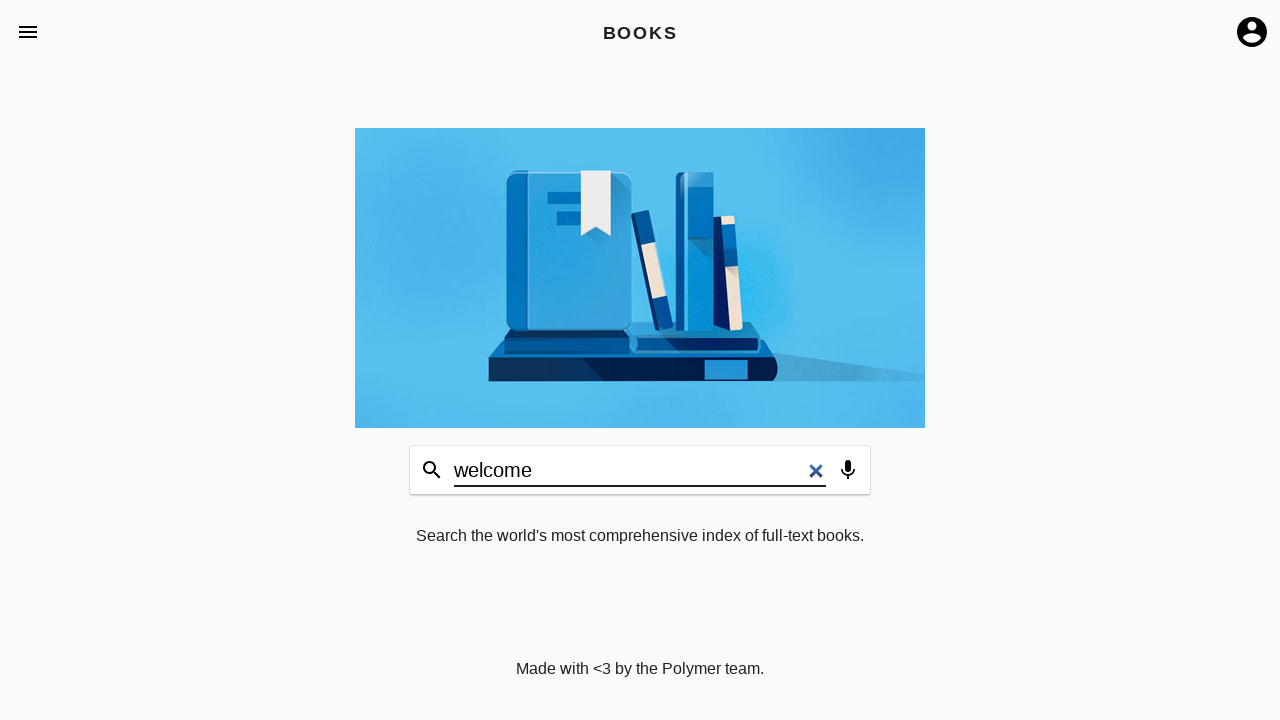